Tests timer-based JavaScript alert functionality by clicking a button that triggers a delayed alert and then accepting the alert dialog

Starting URL: https://demoqa.com/alerts

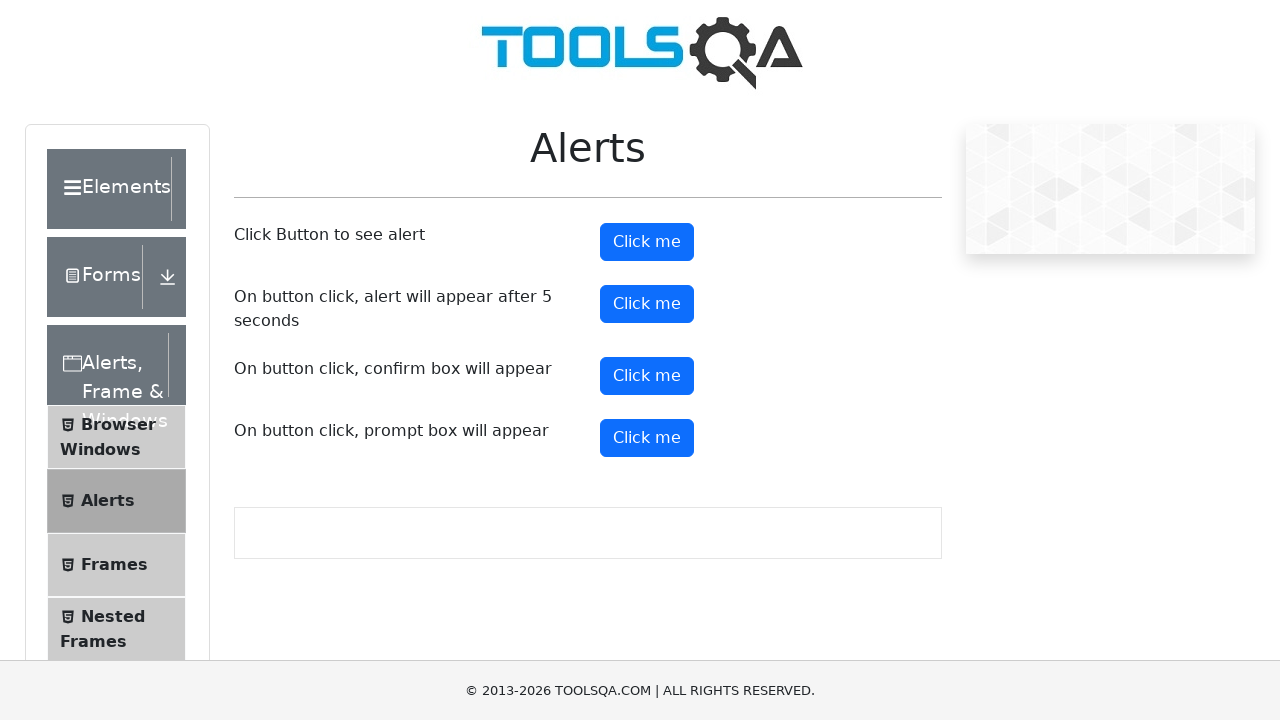

Clicked the timer alert button at (647, 304) on #timerAlertButton
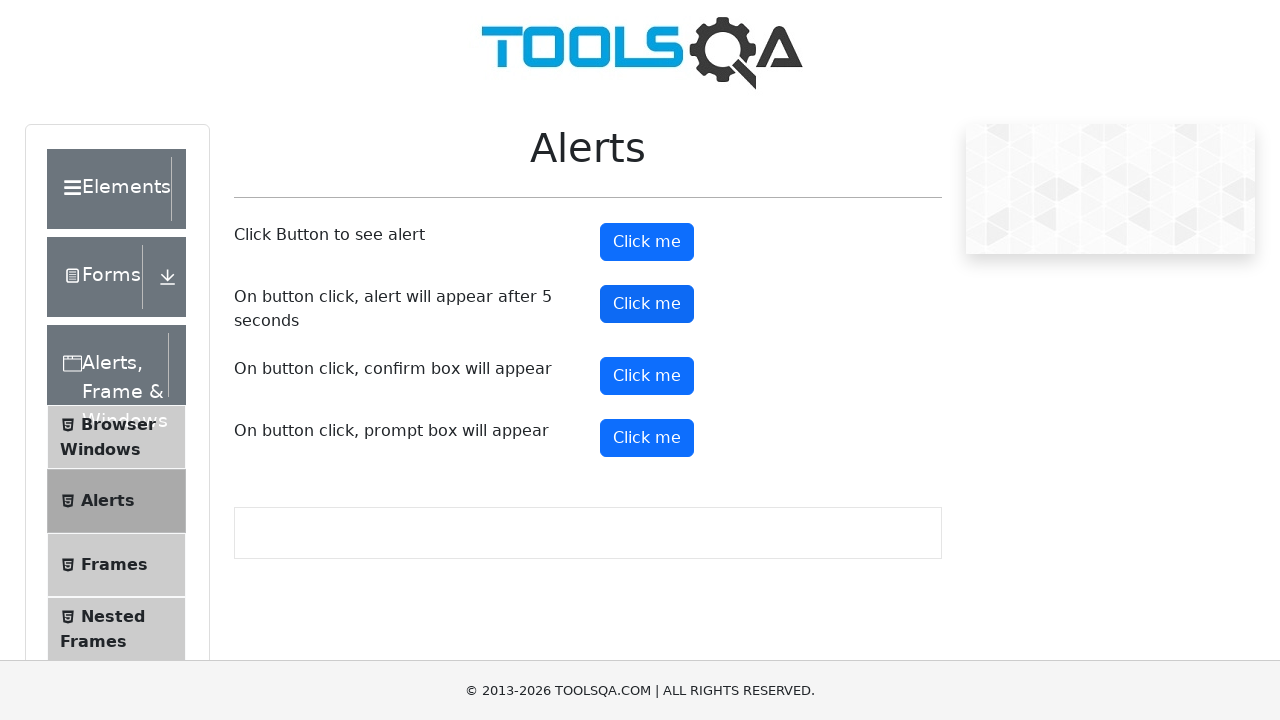

Set up dialog handler to automatically accept alerts
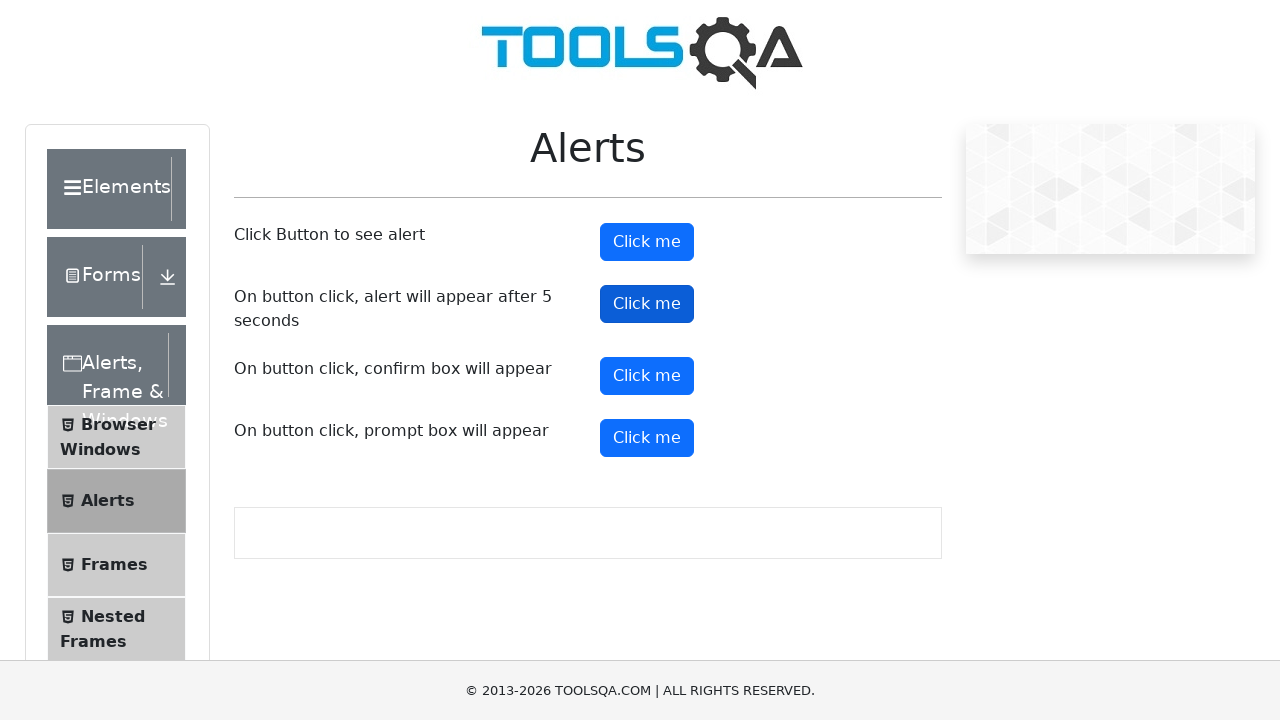

Waited 5 seconds for timer-based alert to appear and be accepted
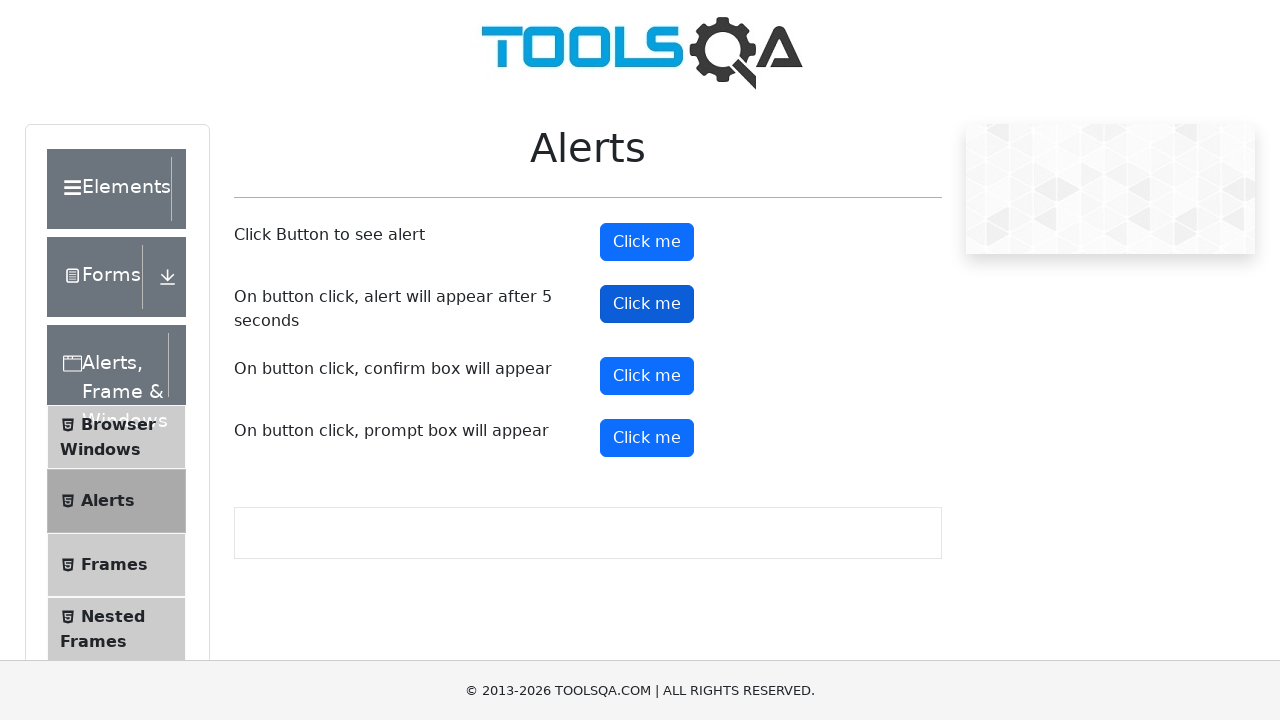

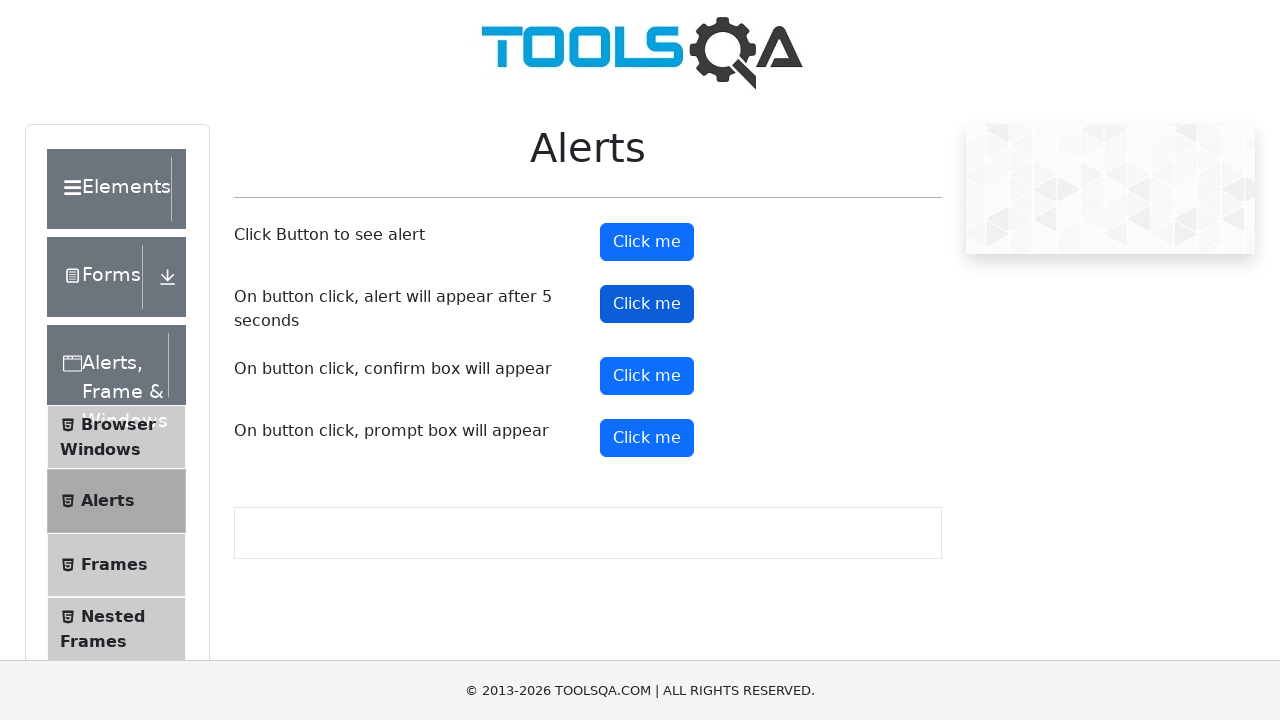